Tests that the fourth table header text is "Sit" and persists after clicking a button

Starting URL: http://the-internet.herokuapp.com/challenging_dom

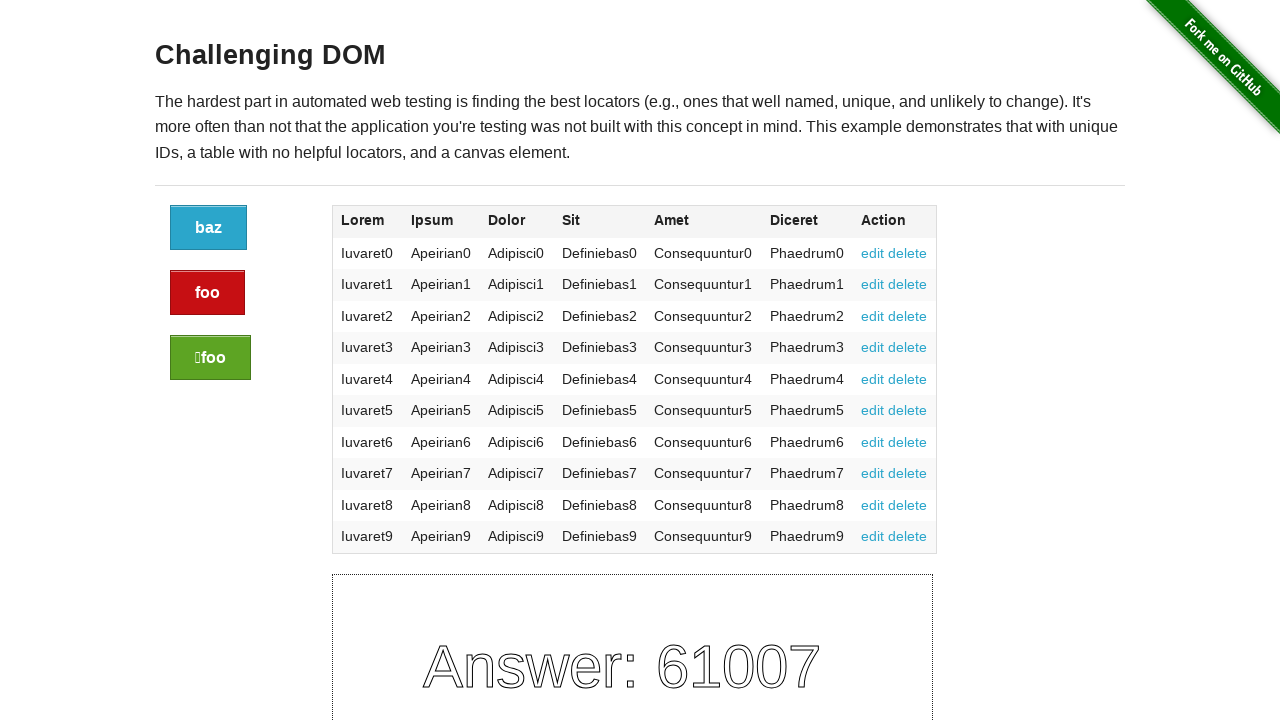

Located the fourth table header element
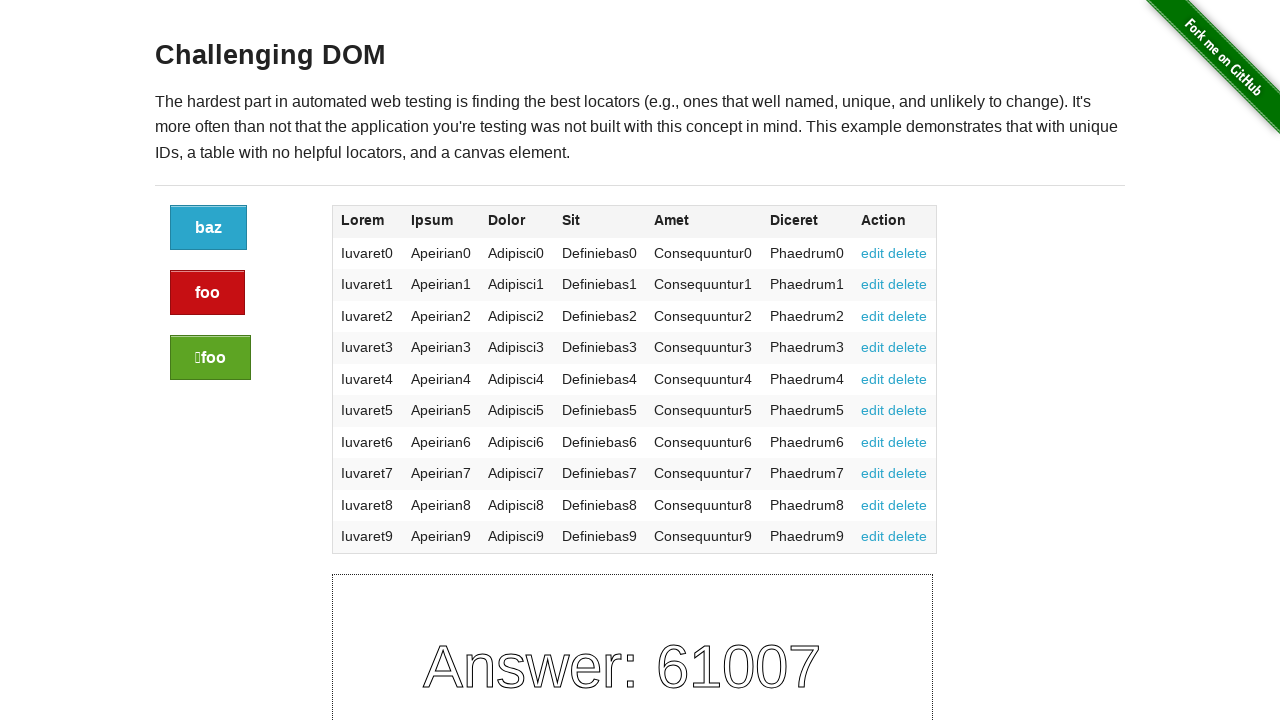

Retrieved fourth table header text: 'Sit'
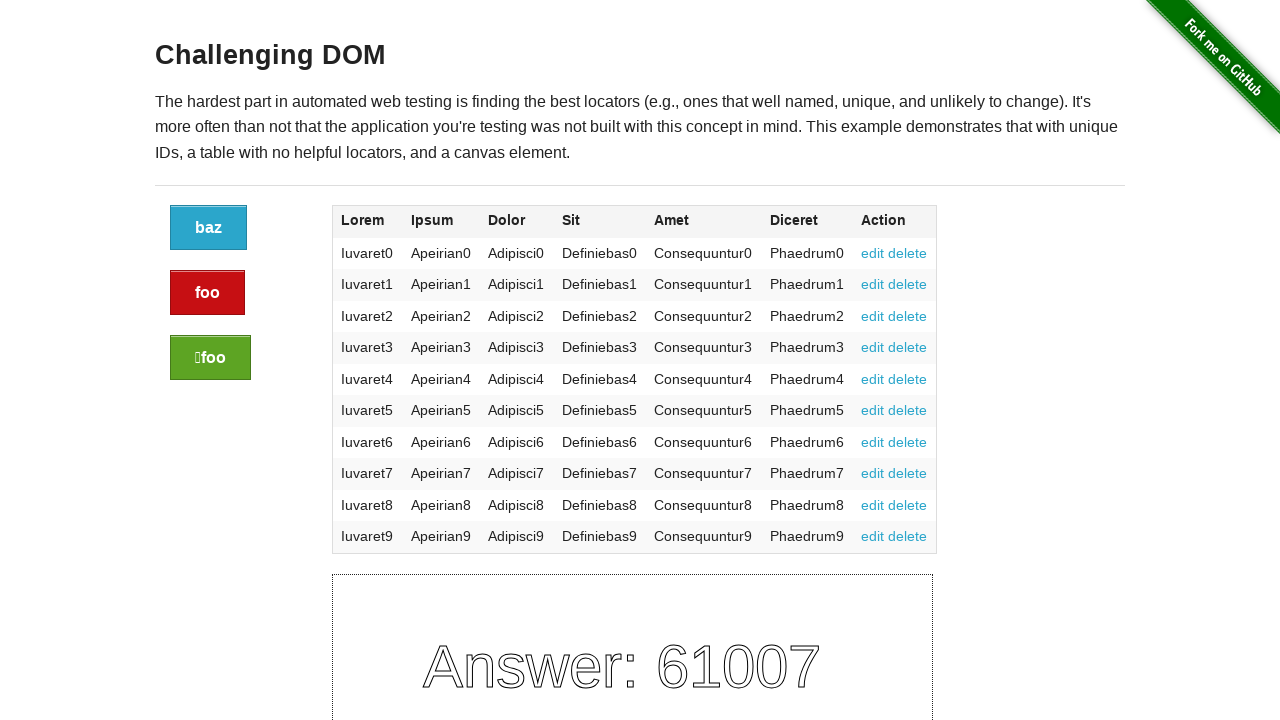

Verified fourth table header text is 'Sit'
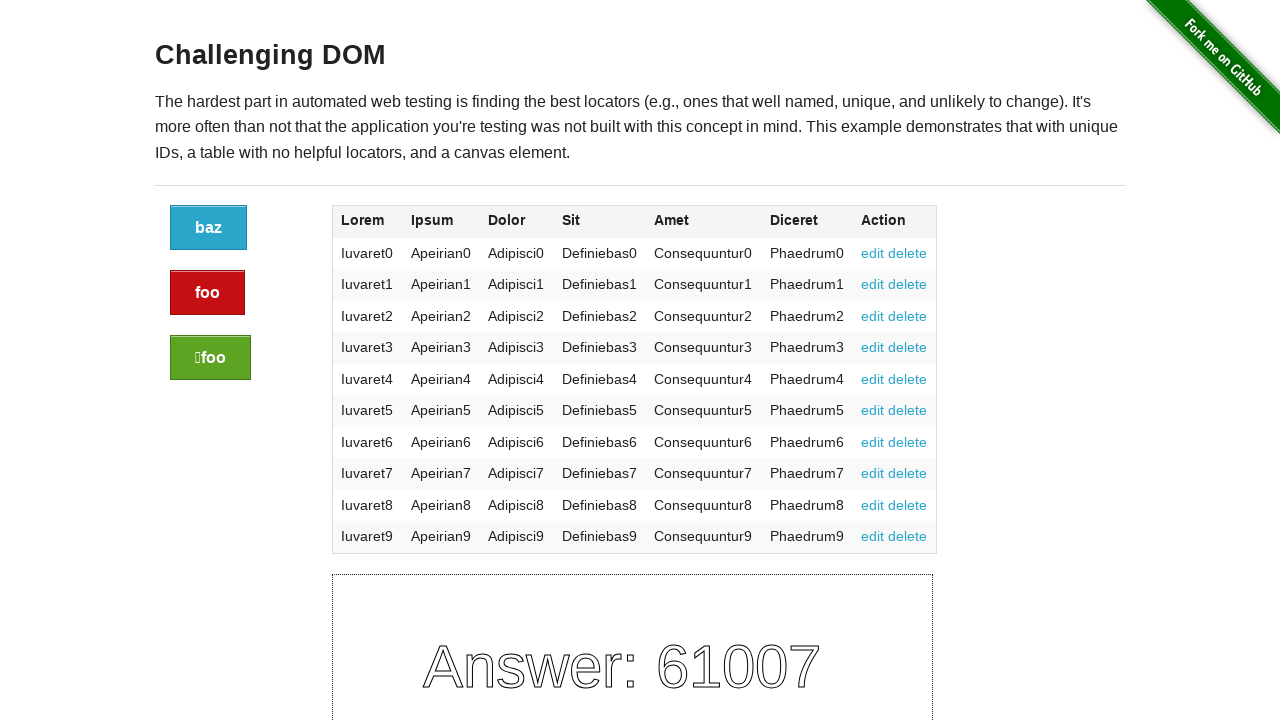

Clicked the refresh button at (208, 228) on xpath=//div[@class="large-2 columns"]/a[@class="button"]
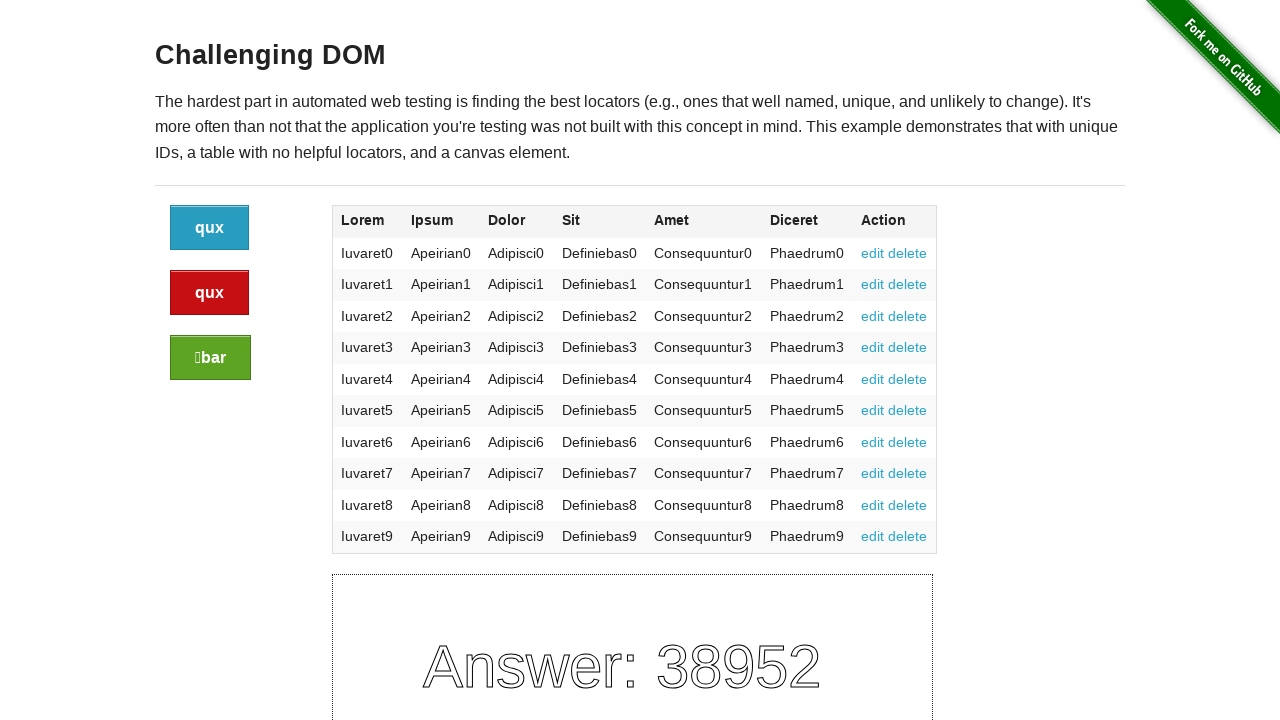

Verified fourth table header text persists after button click
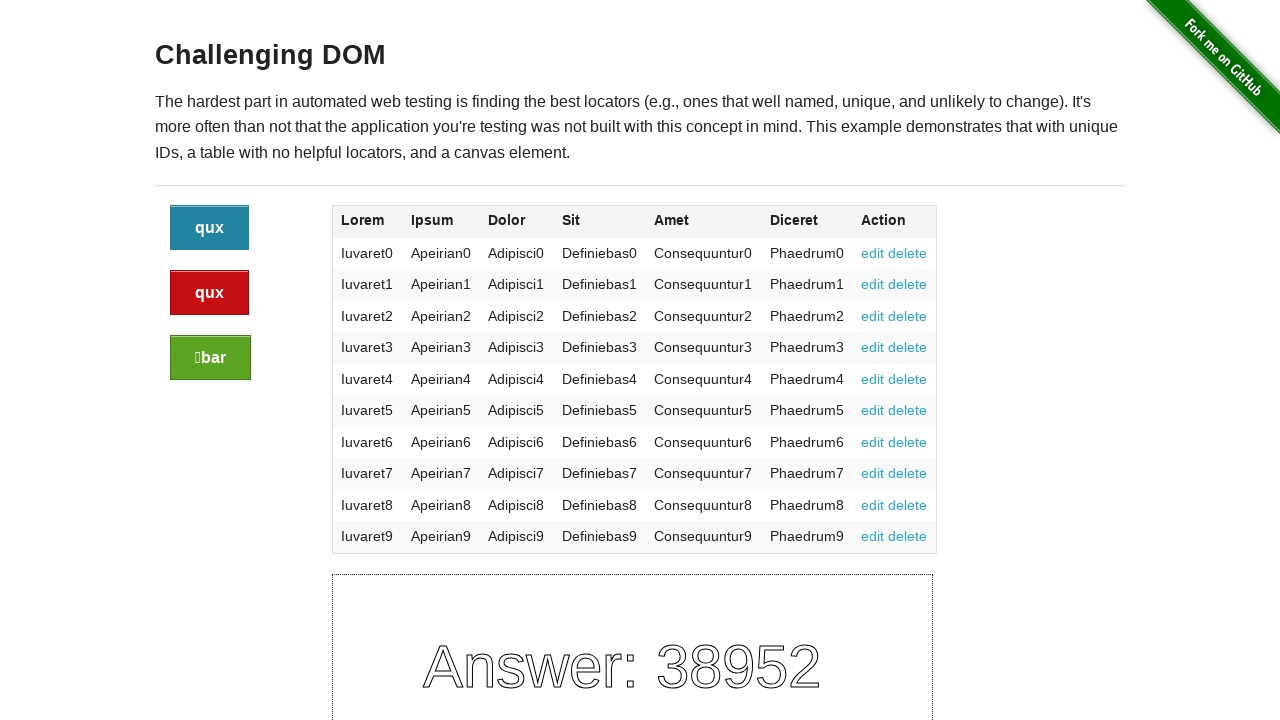

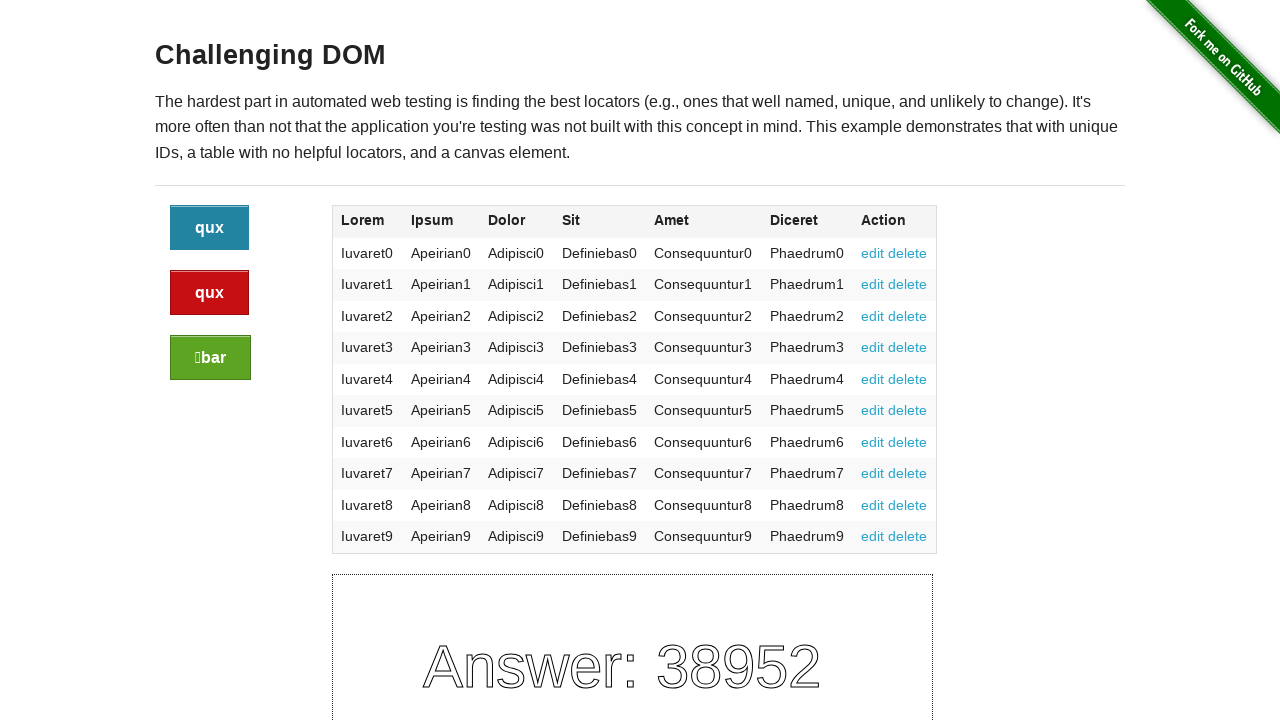